Tests window handling by clicking a link that opens a new window, switching to the new window to verify its content, and then switching back to the original window to verify the original page is still accessible.

Starting URL: https://the-internet.herokuapp.com/windows

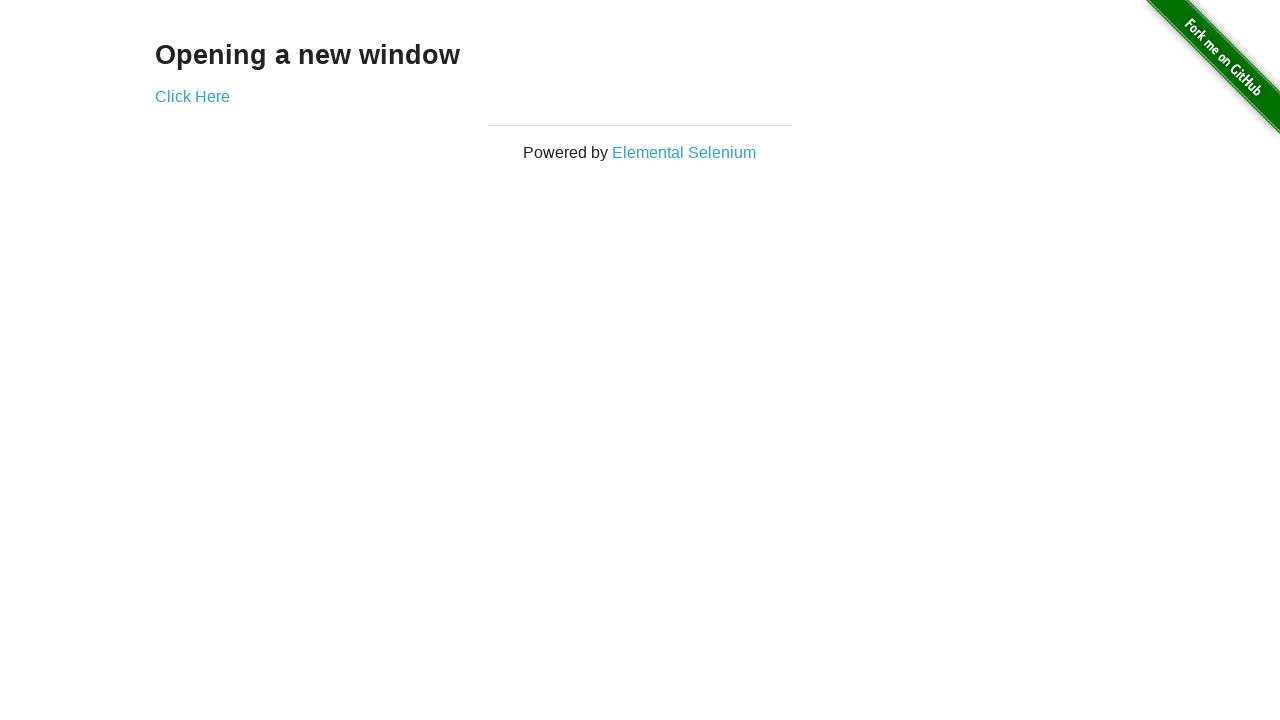

Verified heading text is 'Opening a new window'
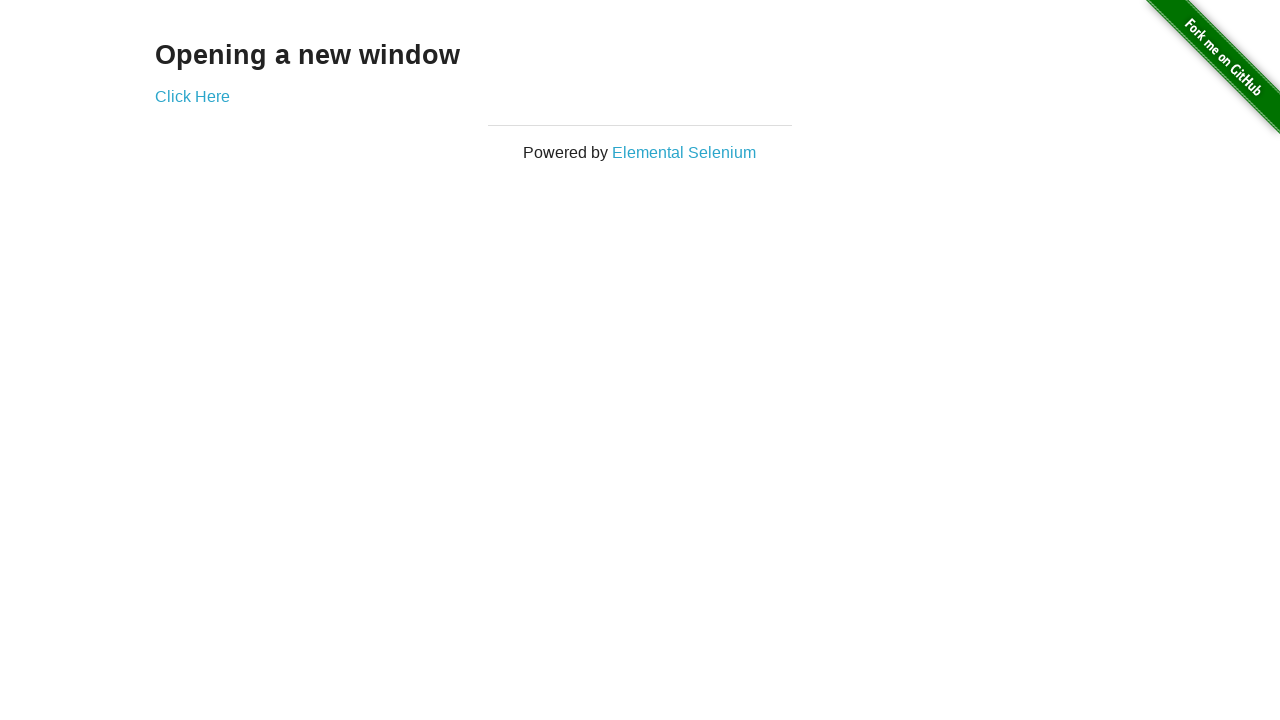

Verified page title is 'The Internet'
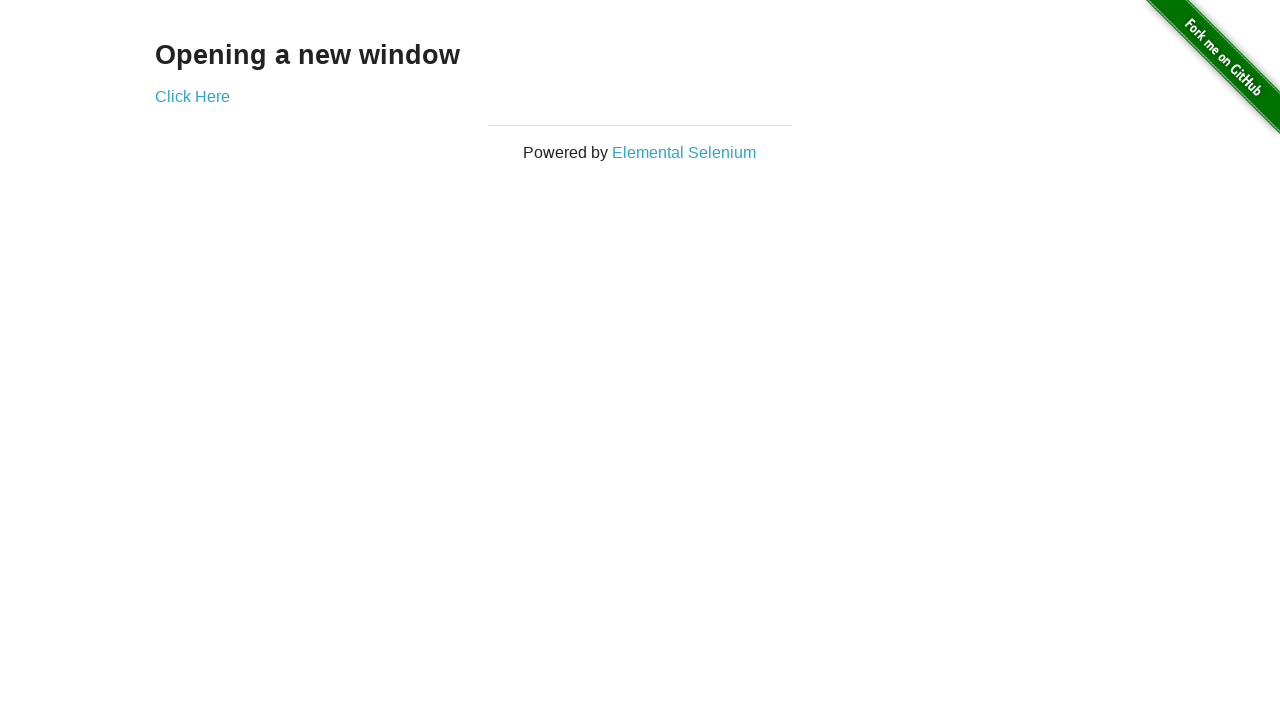

Clicked 'Click Here' link to open new window at (192, 96) on a:has-text('Click Here')
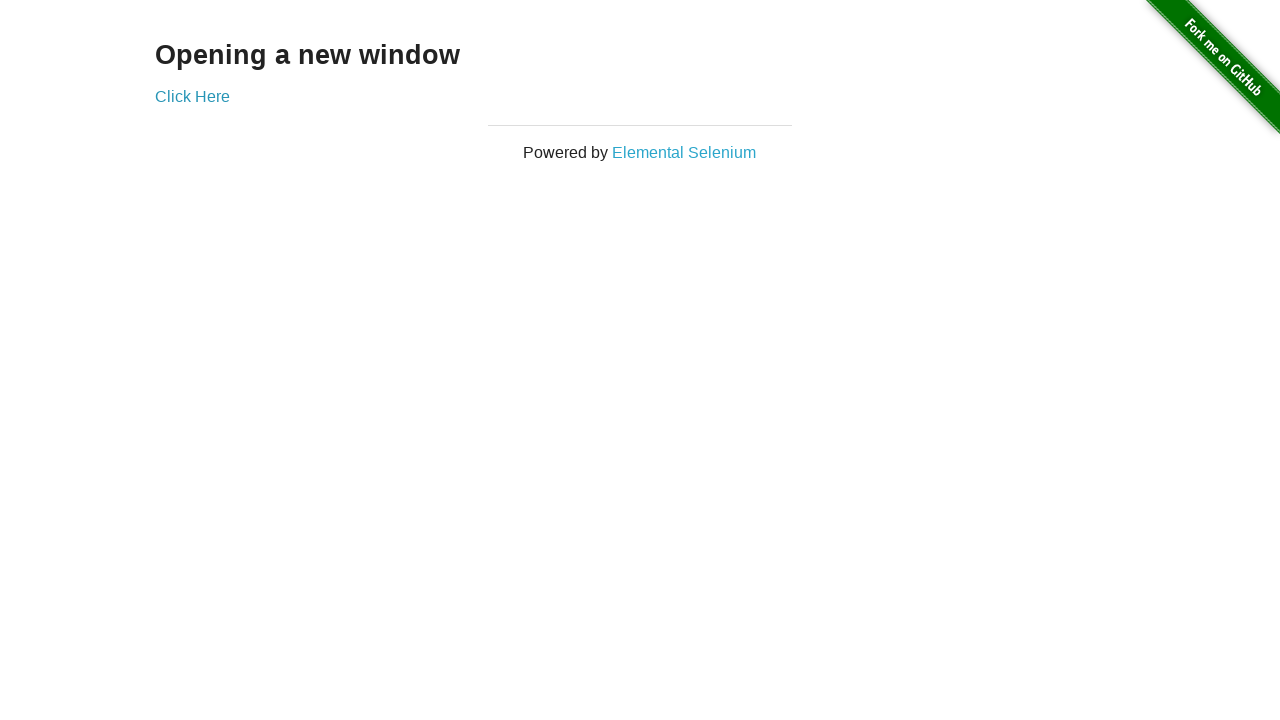

Captured new page object from window handle
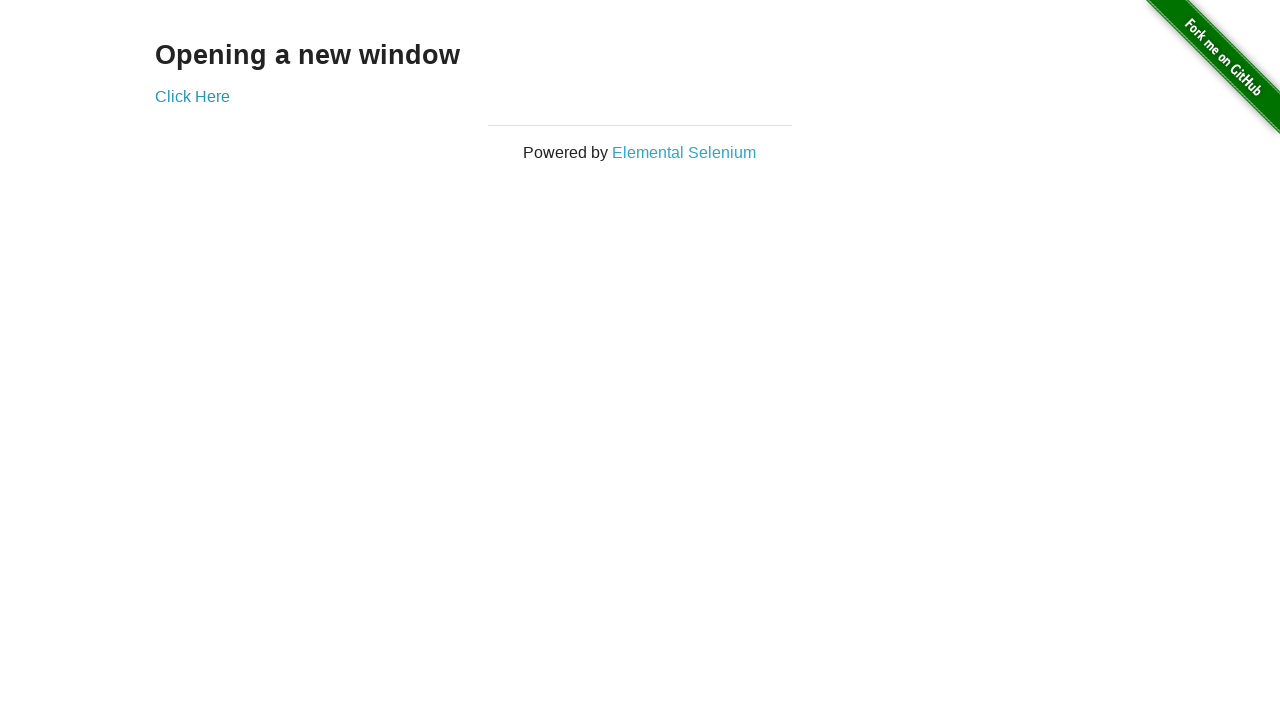

New page loaded successfully
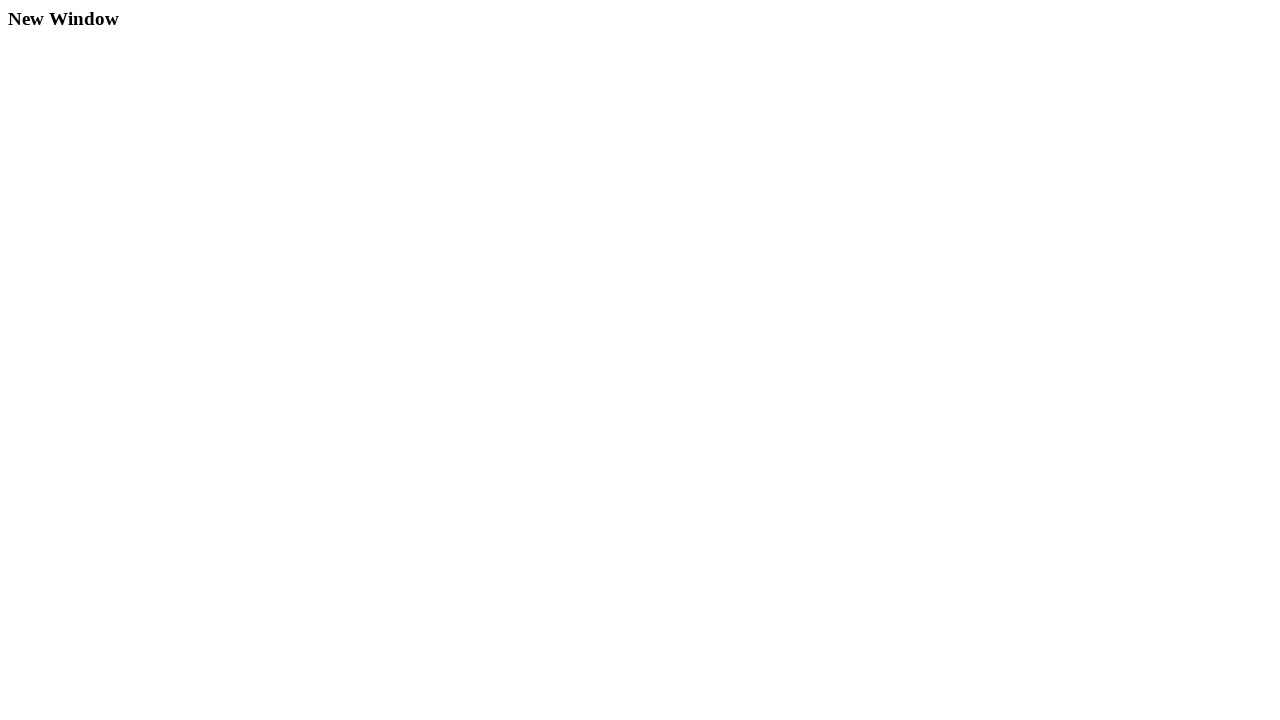

Verified new window title is 'New Window'
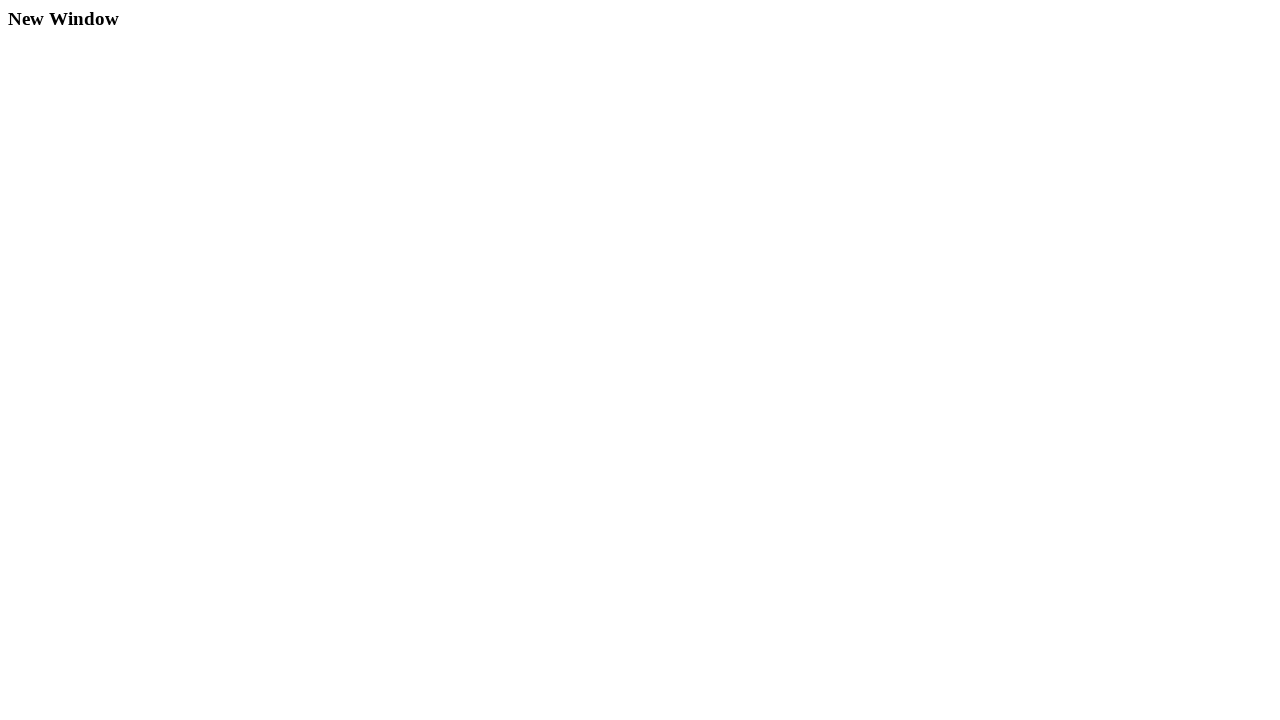

Verified new page heading text is 'New Window'
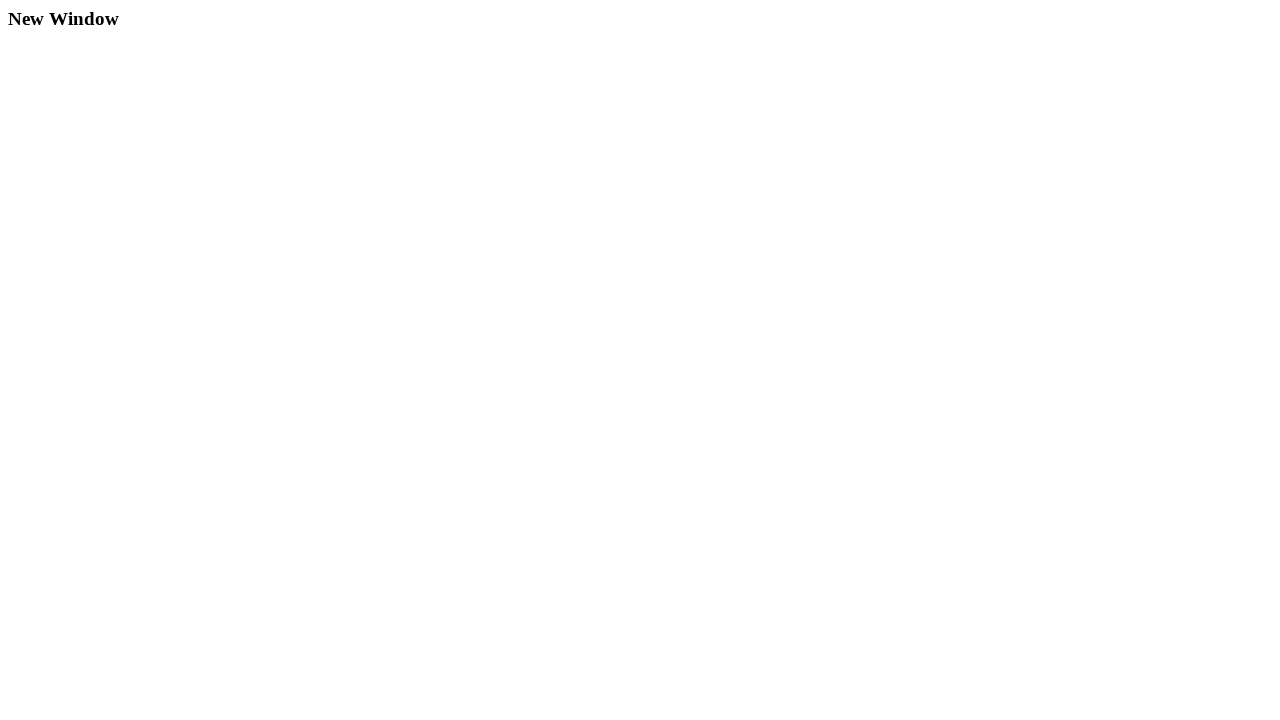

Switched back to original window
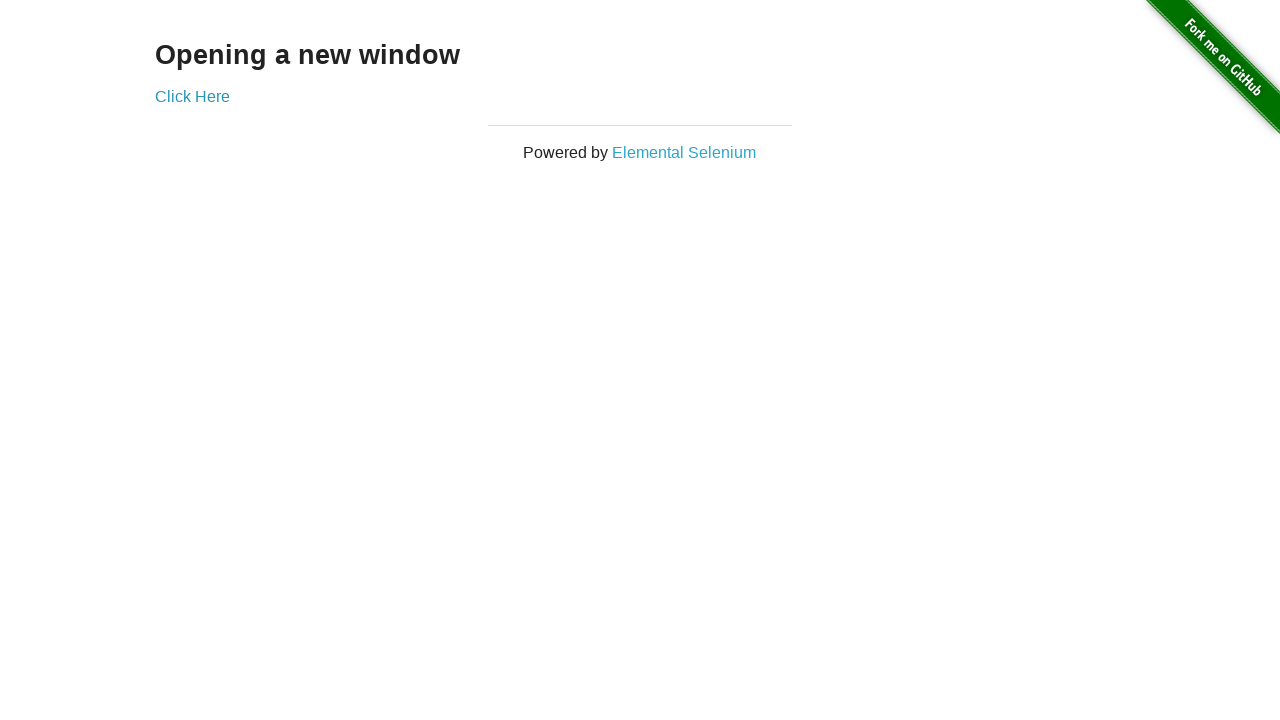

Verified original page title is still 'The Internet'
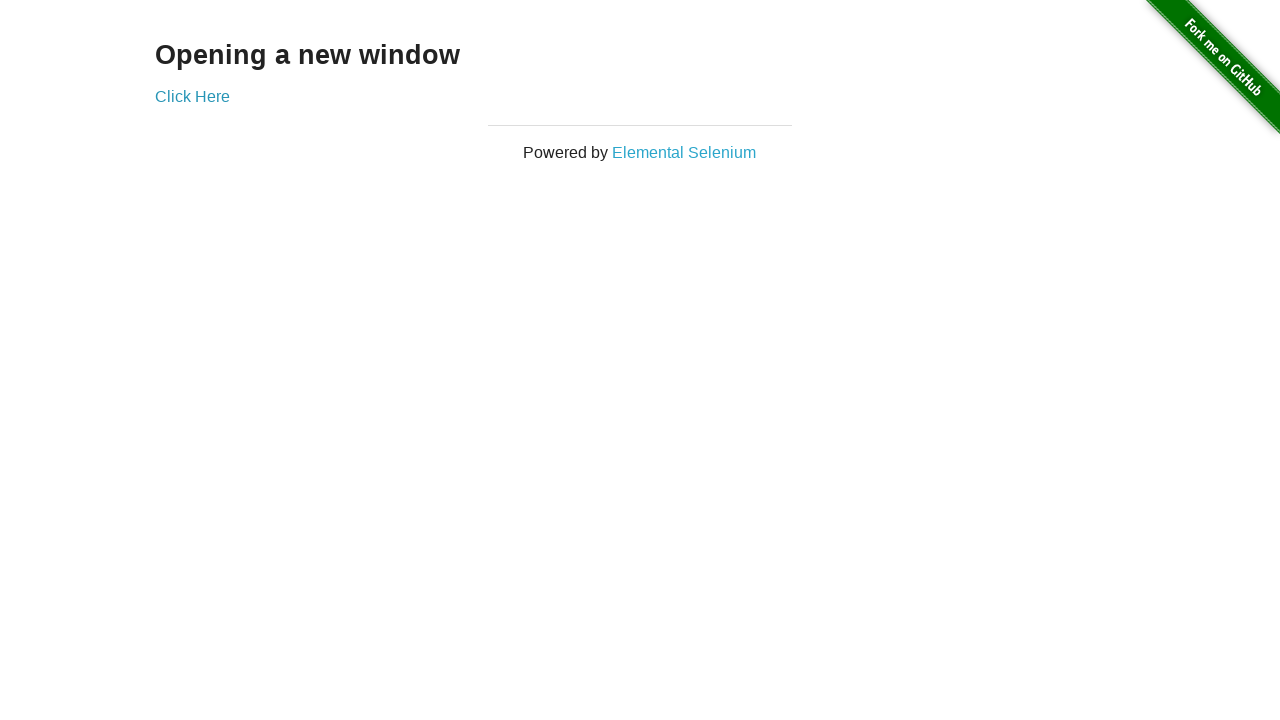

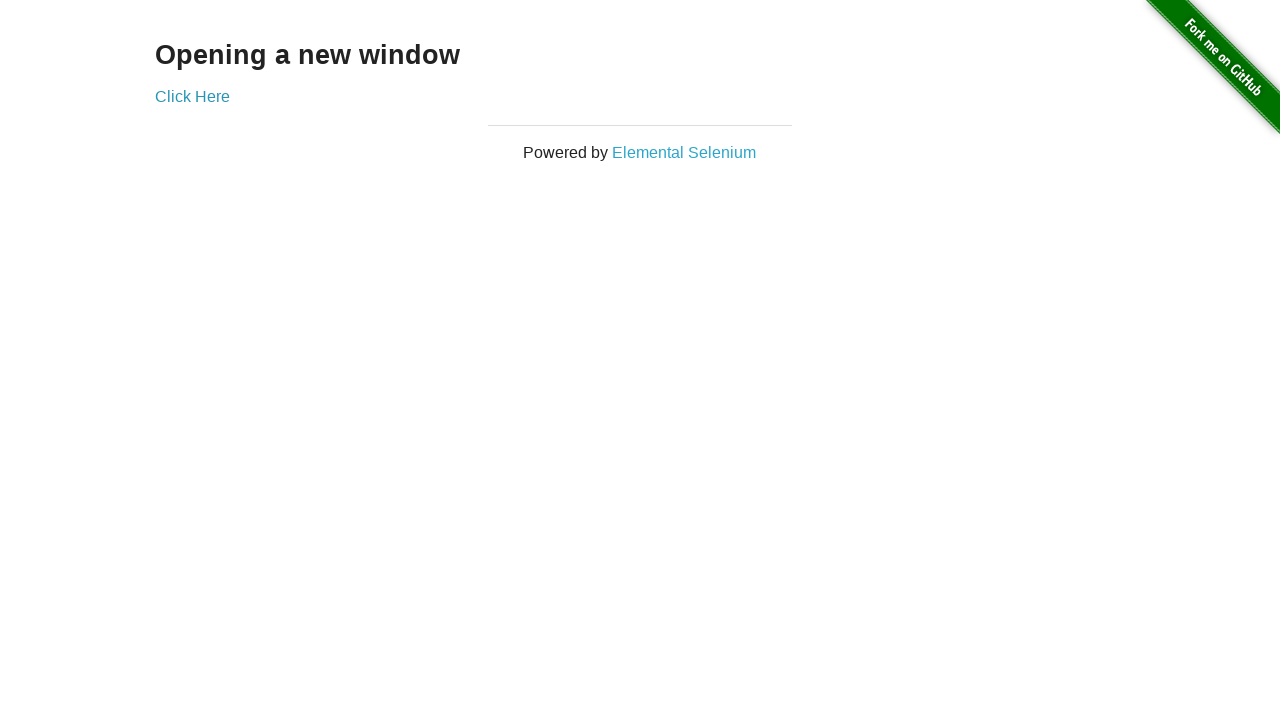